Tests navigation through Disappearing Elements page by clicking Home and Contact Us links

Starting URL: https://the-internet.herokuapp.com/

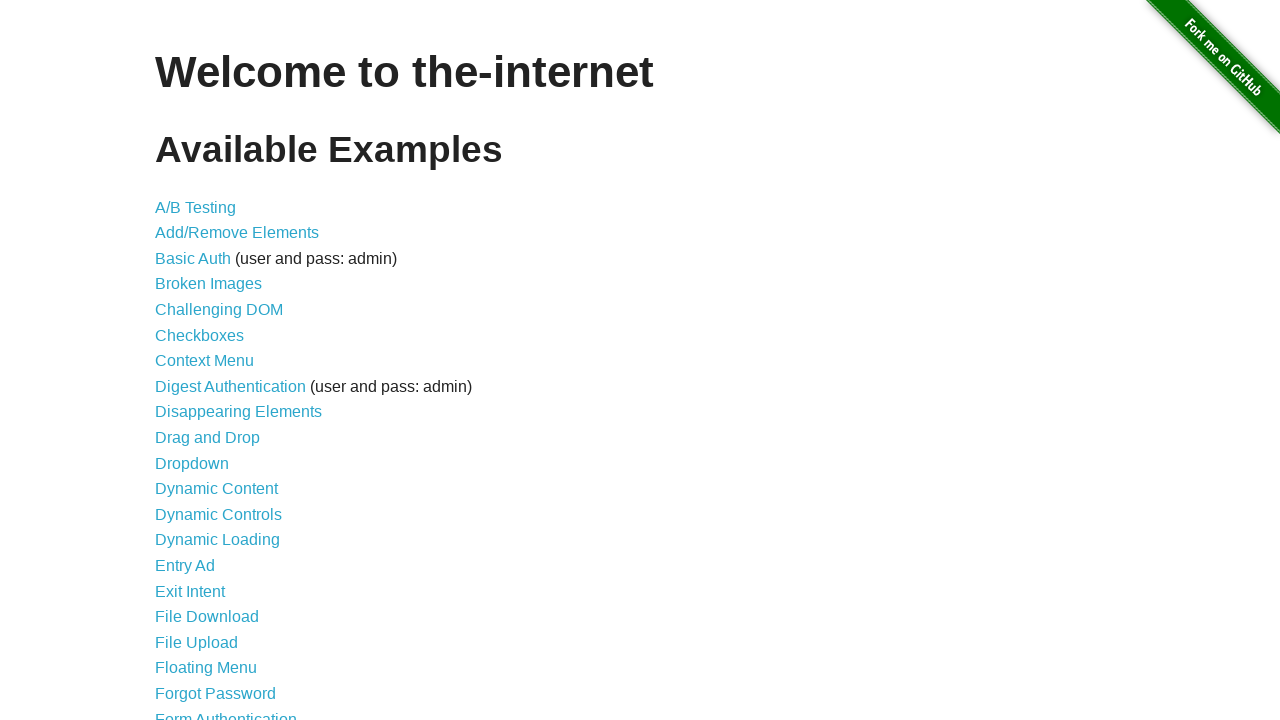

Clicked on Disappearing Elements link at (238, 412) on xpath=//li//a[text()='Disappearing Elements']
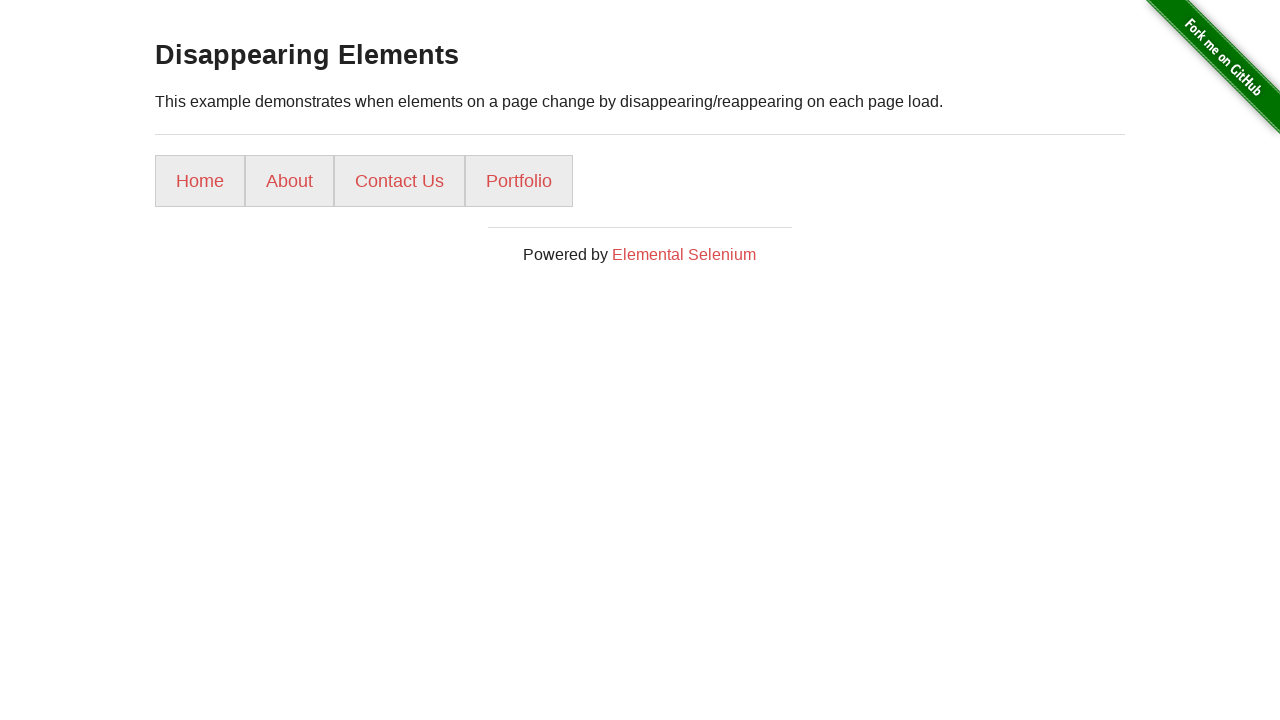

Disappearing Elements page loaded and Home link is visible
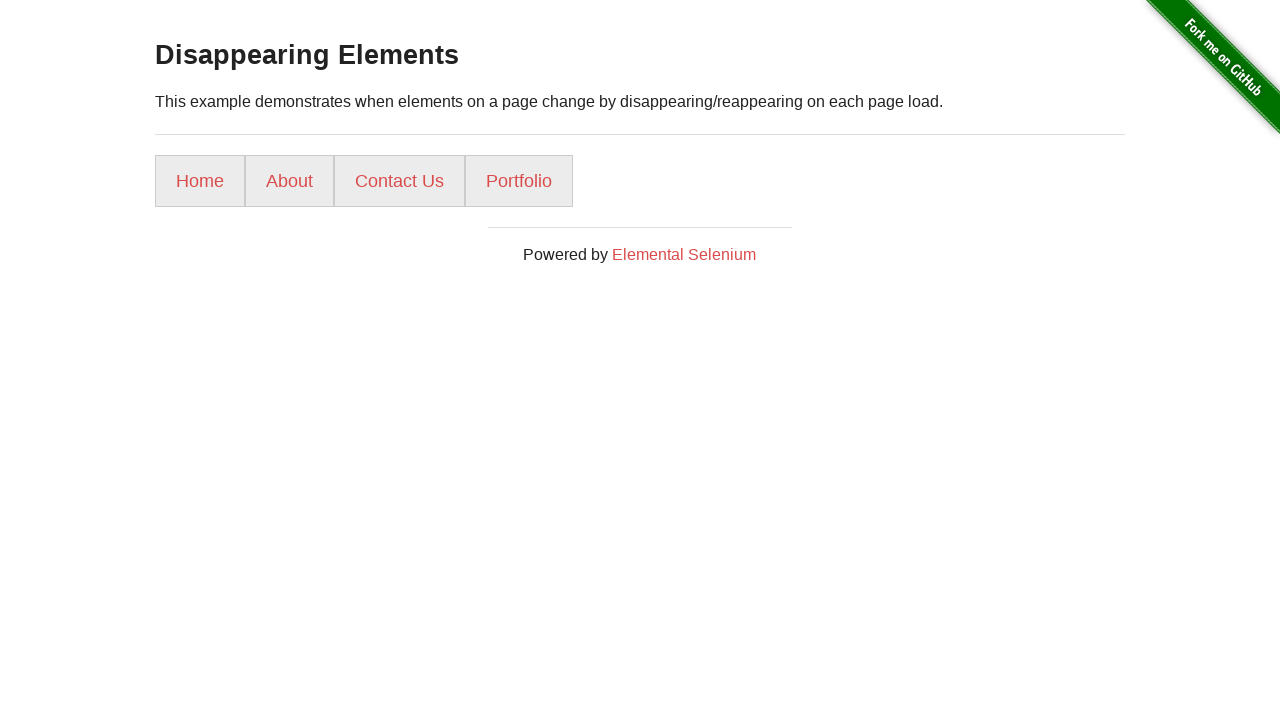

Clicked Home link at (200, 181) on xpath=//li//a[text()='Home']
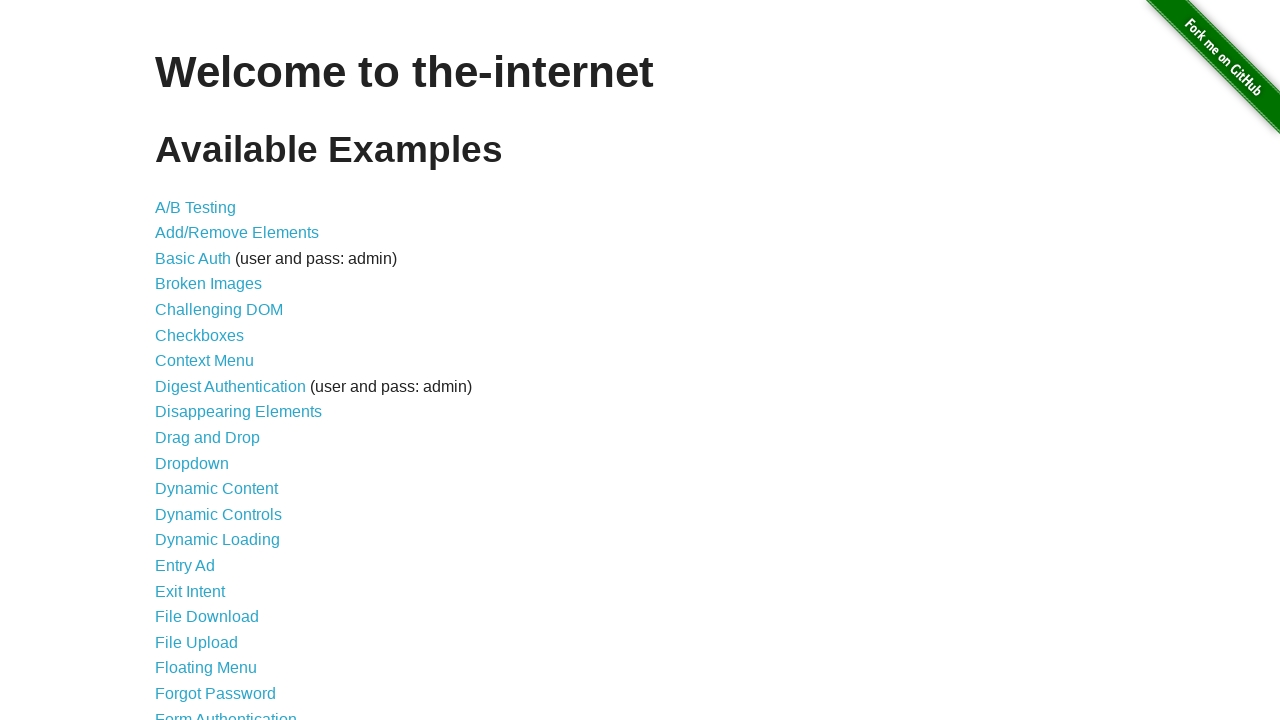

Clicked on Disappearing Elements link again at (238, 412) on xpath=//li//a[text()='Disappearing Elements']
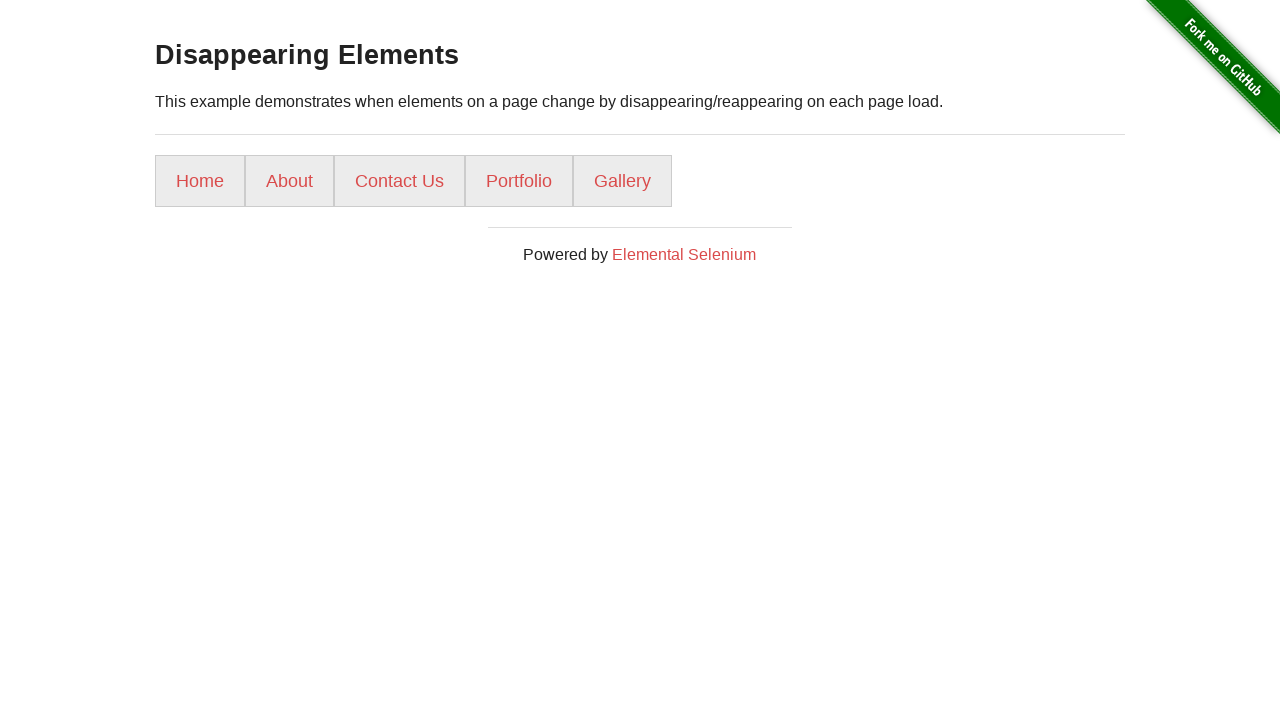

Disappearing Elements page loaded and Contact Us link is visible
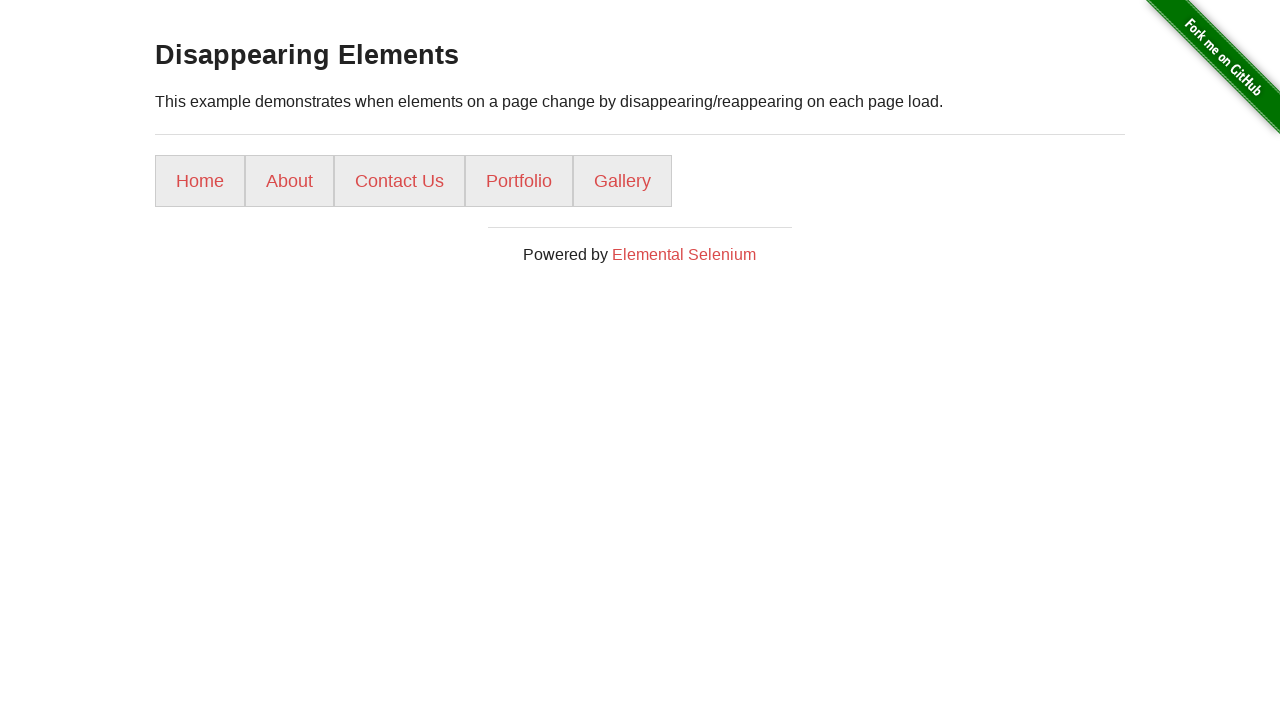

Clicked Contact Us link at (400, 181) on xpath=//li//a[text()='Contact Us']
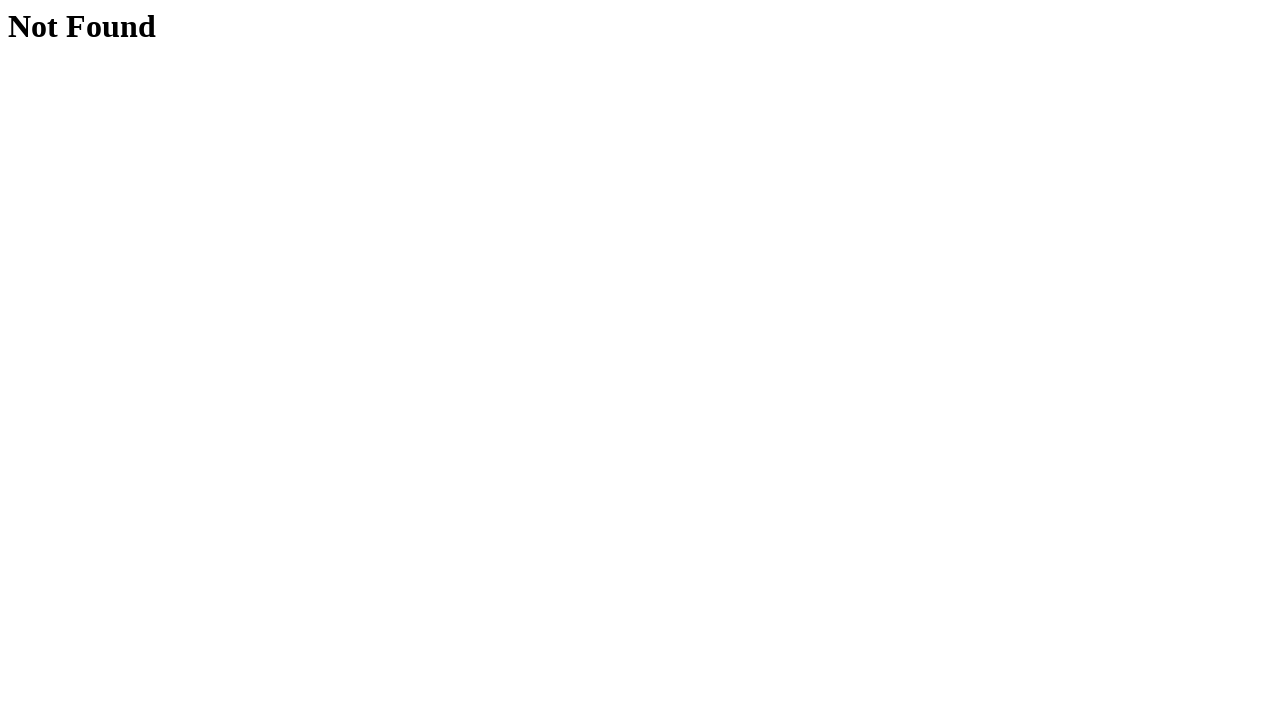

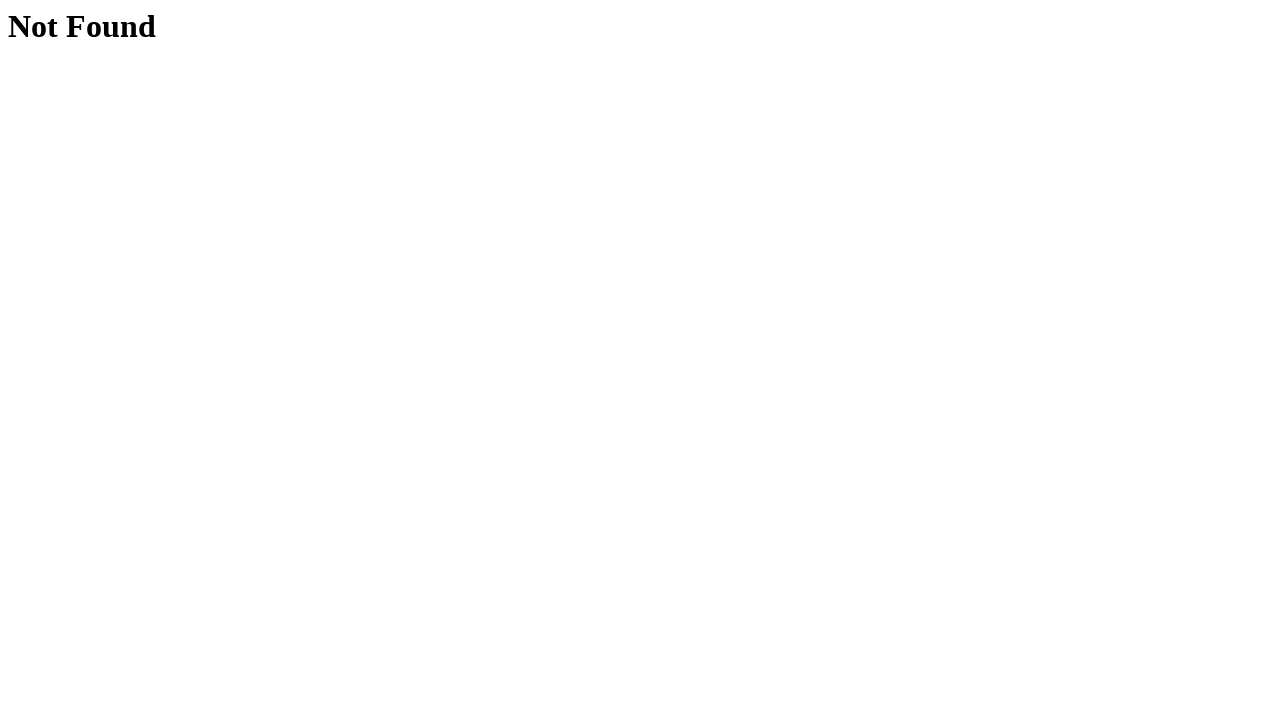